Tests drag and drop functionality on jQuery UI demo site by navigating to the Droppable demo, performing a drag and drop action within an iframe, then navigating to the Sortable page and verifying the page title.

Starting URL: https://jqueryui.com

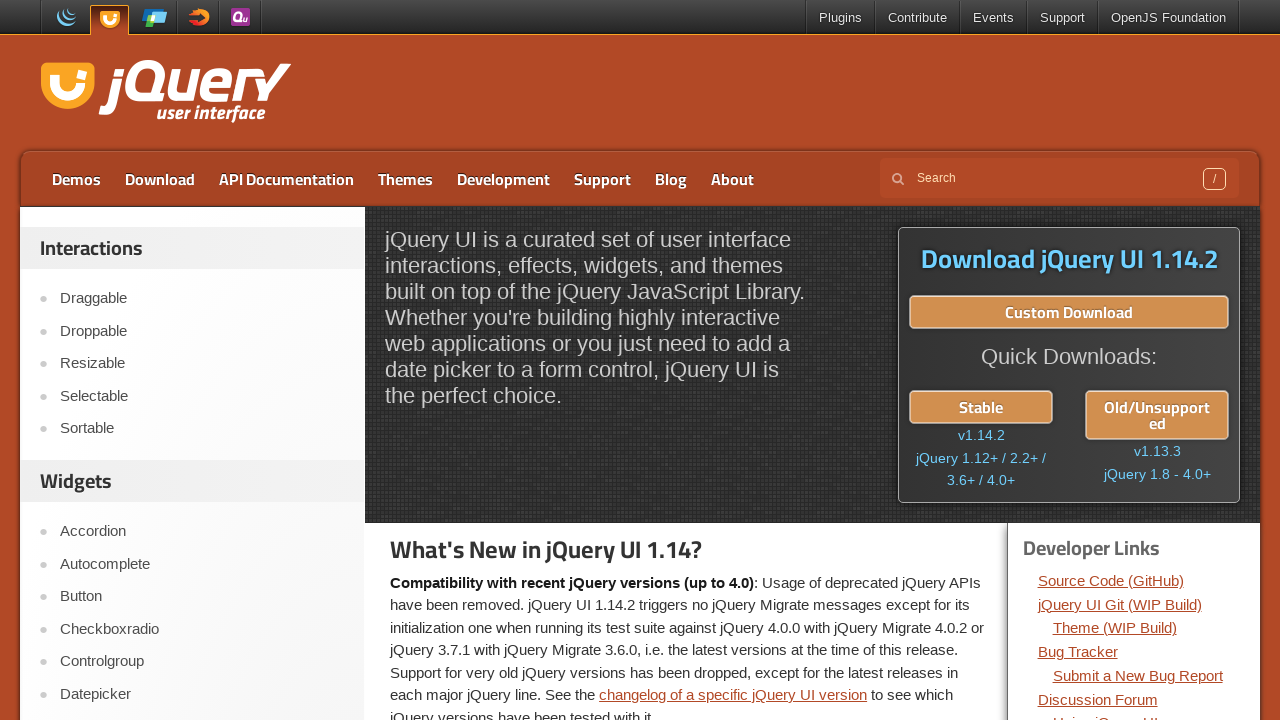

Clicked on Droppable link in the navigation at (202, 331) on a:text('Droppable')
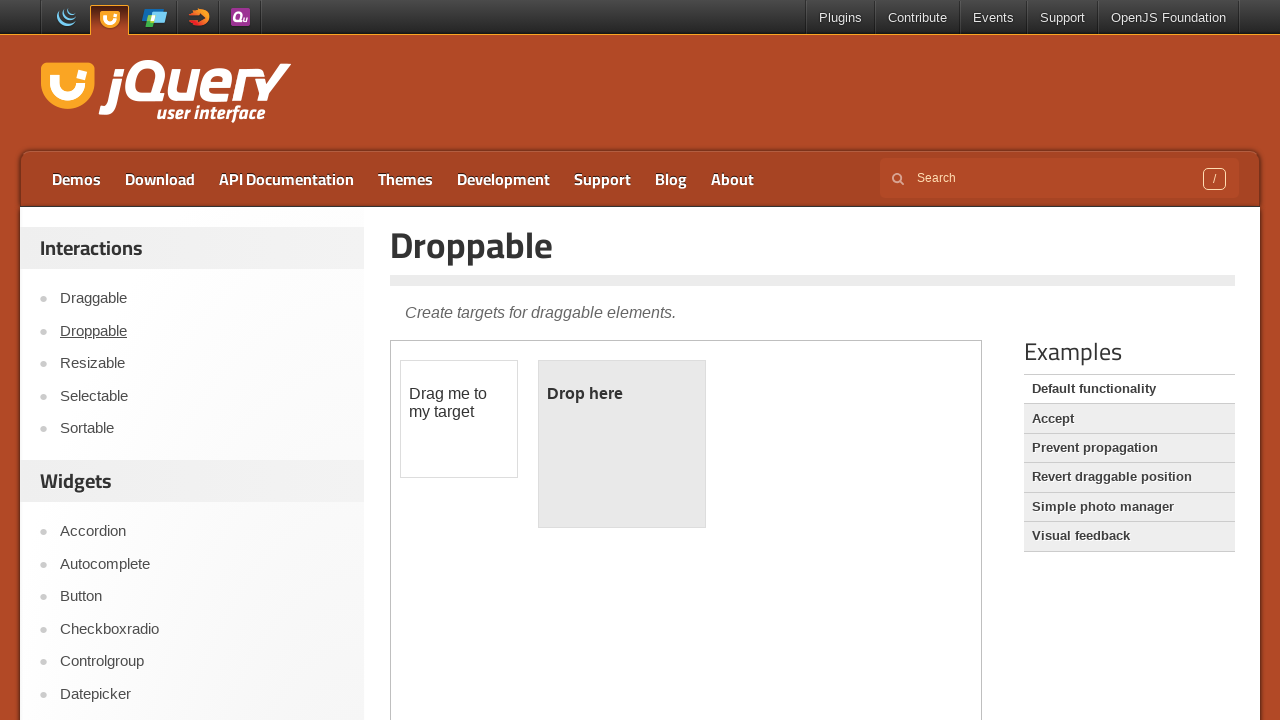

Waited for demo iframe to load
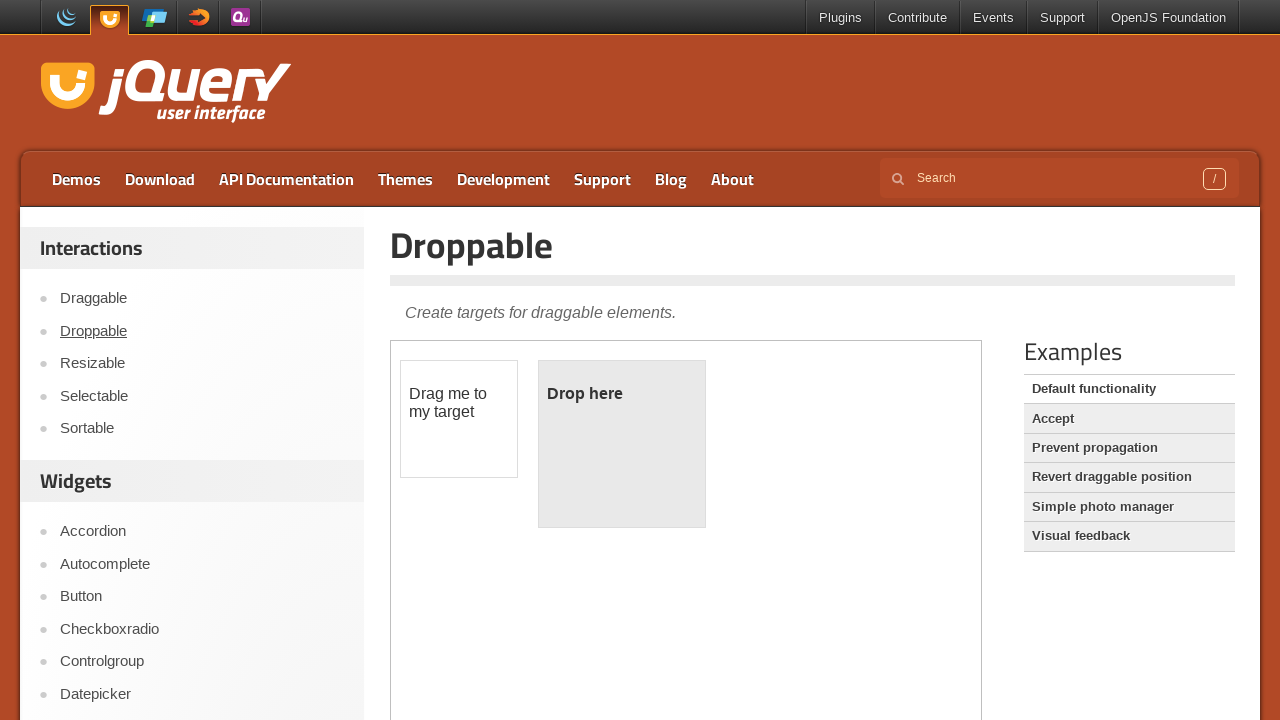

Located the demo iframe
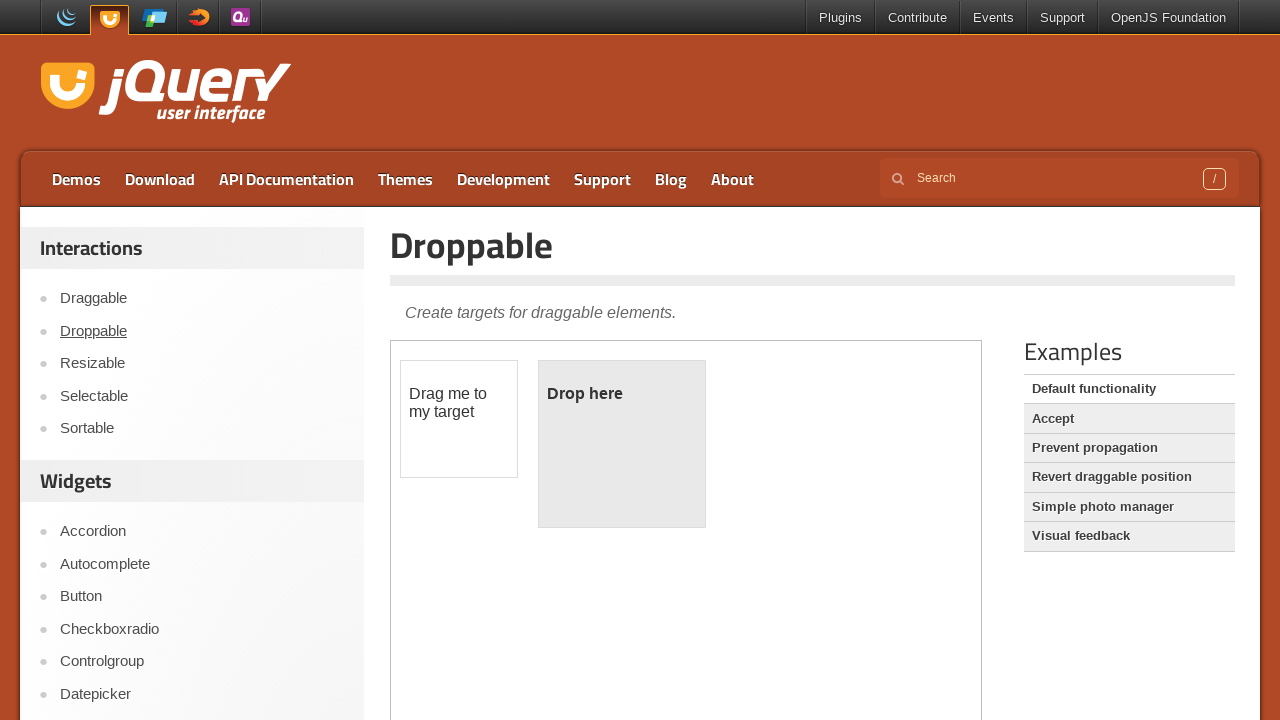

Located source element for drag and drop
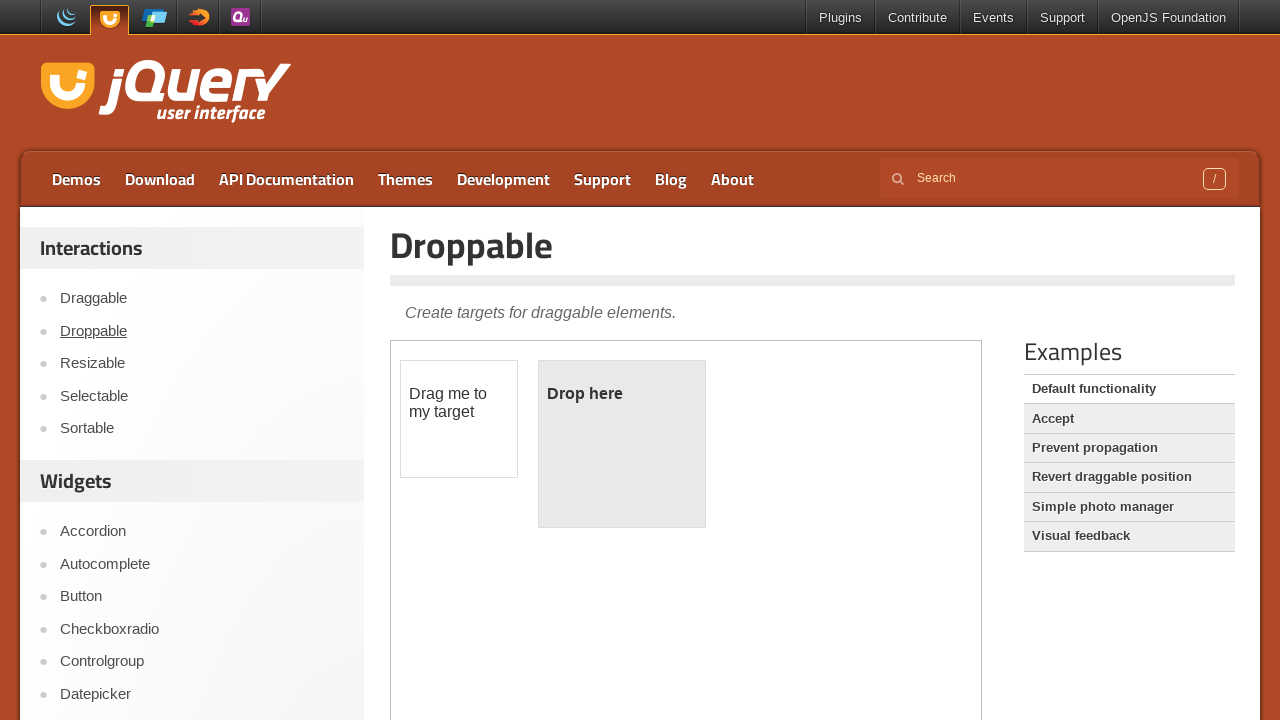

Located destination element for drag and drop
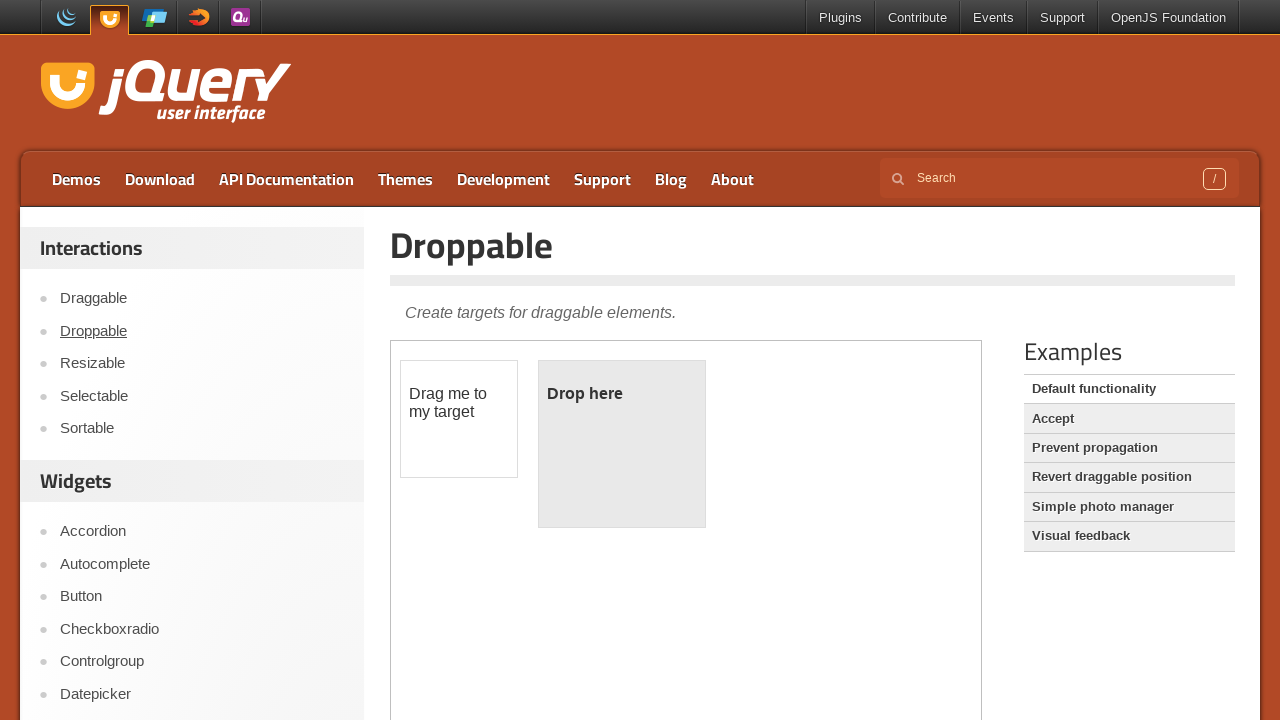

Performed drag and drop action from source to destination at (622, 444)
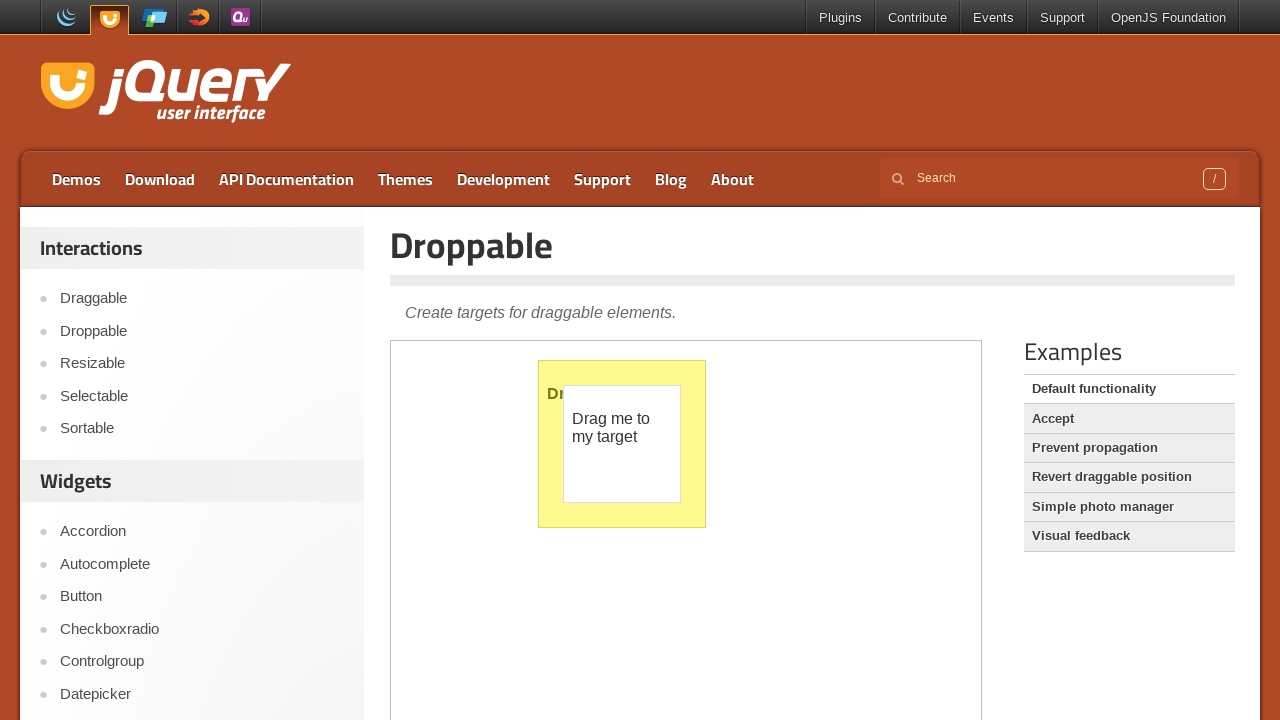

Clicked on Sortable link in the navigation at (202, 429) on a:text('Sortable')
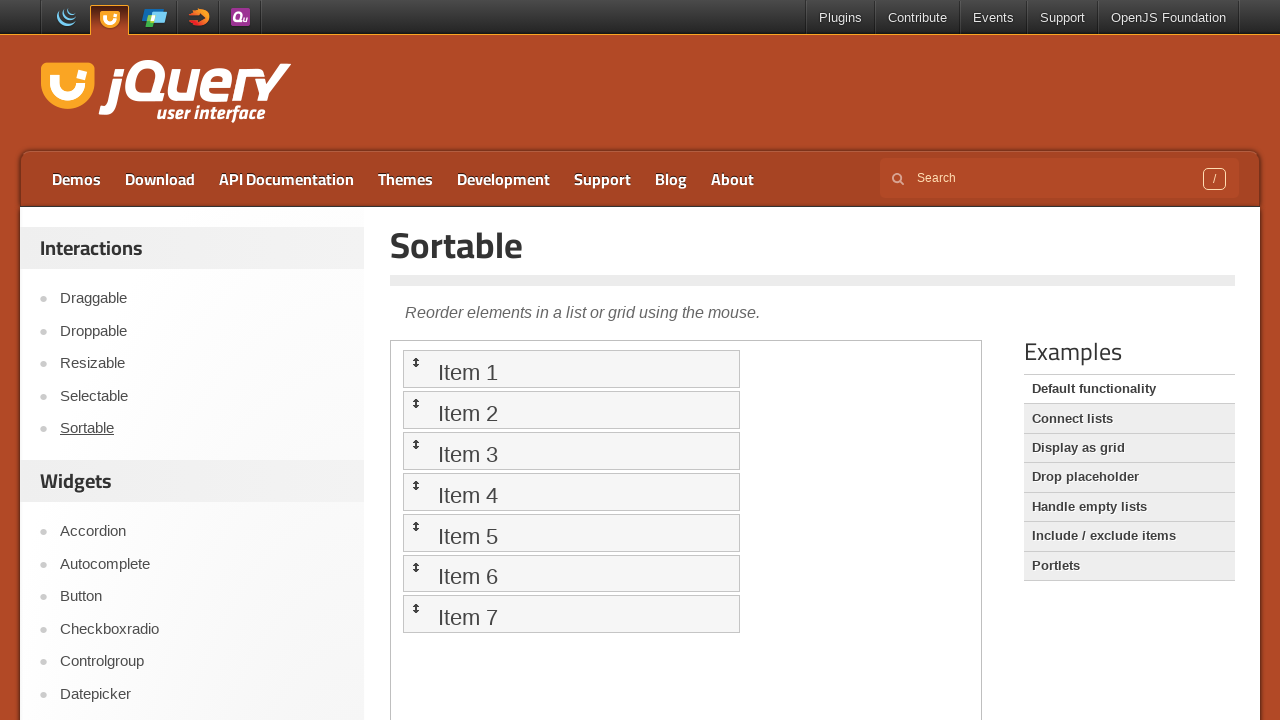

Waited for Sortable page demo iframe to load
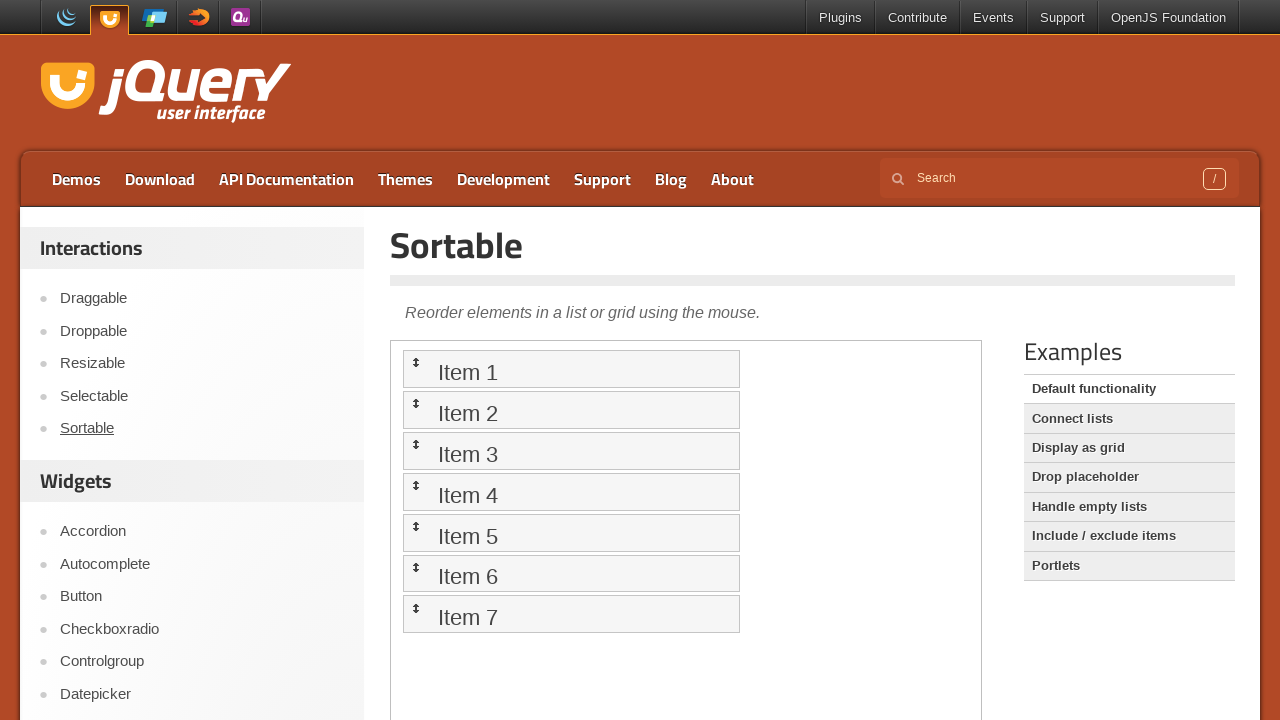

Verified page title contains 'Sortable'
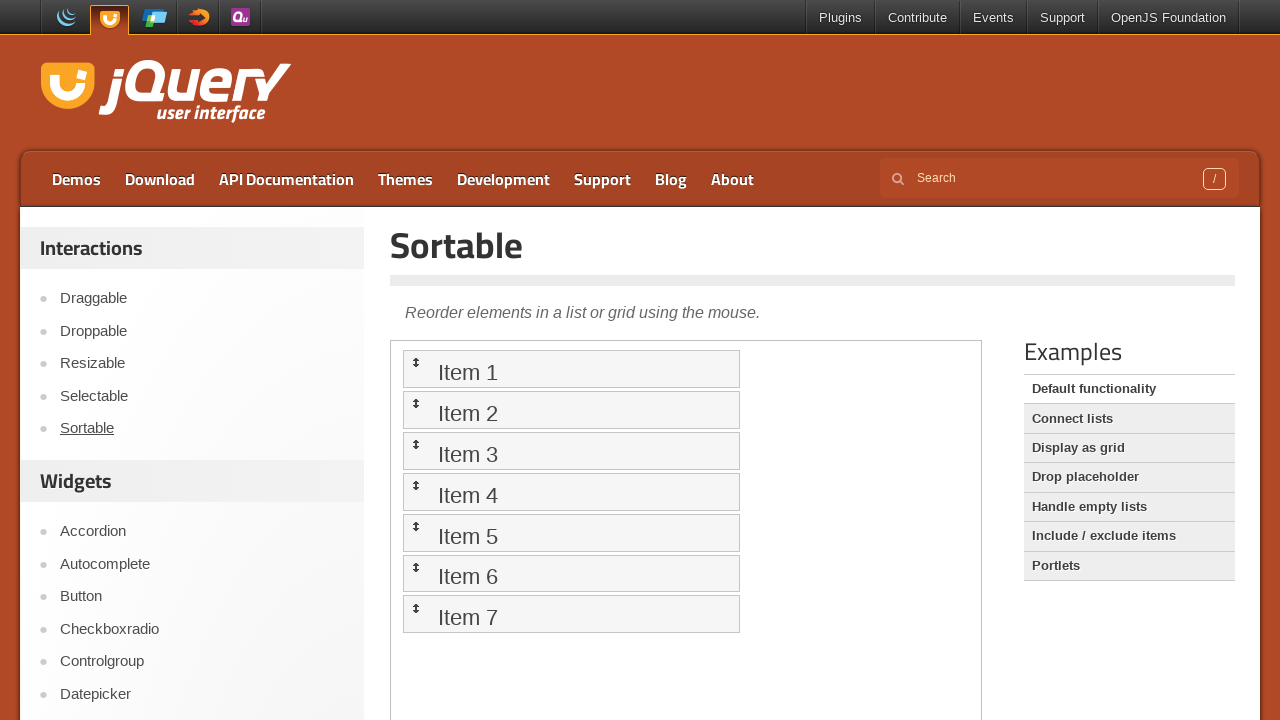

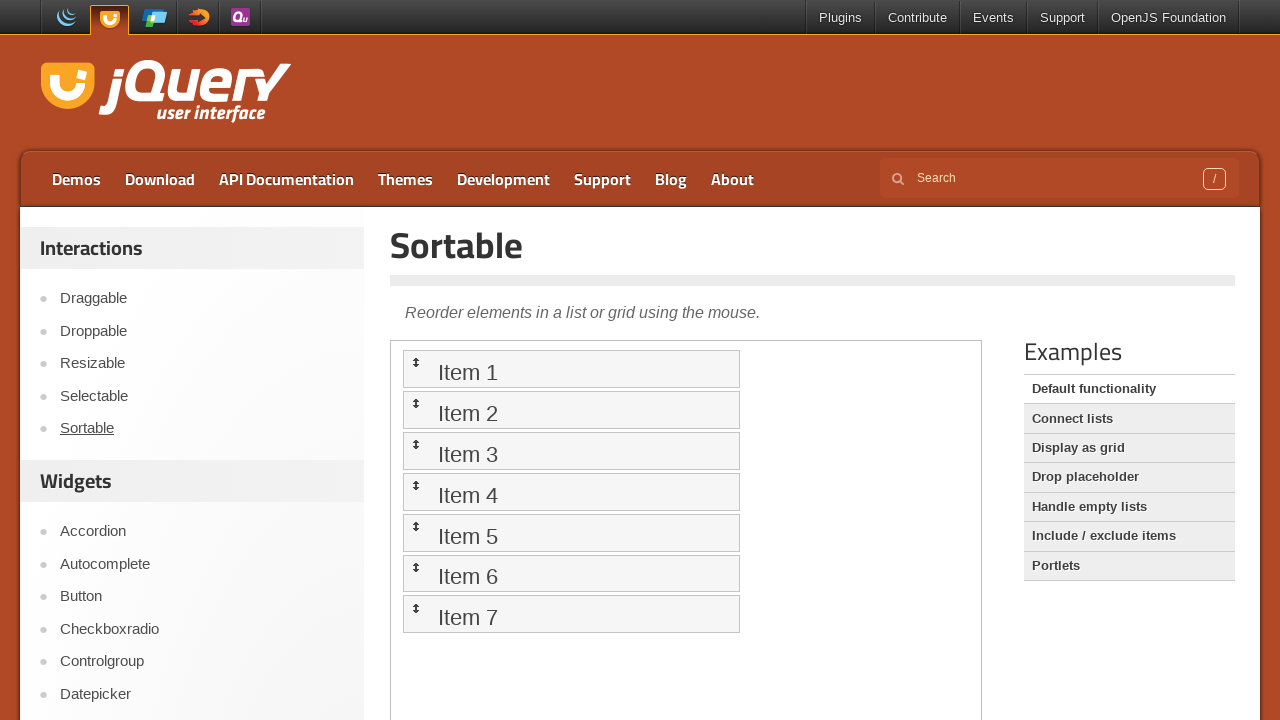